Tests clicking a hidden element button and waiting for a finish element to appear after a delay

Starting URL: https://dgotlieb.github.io/Selenium/synchronization.html

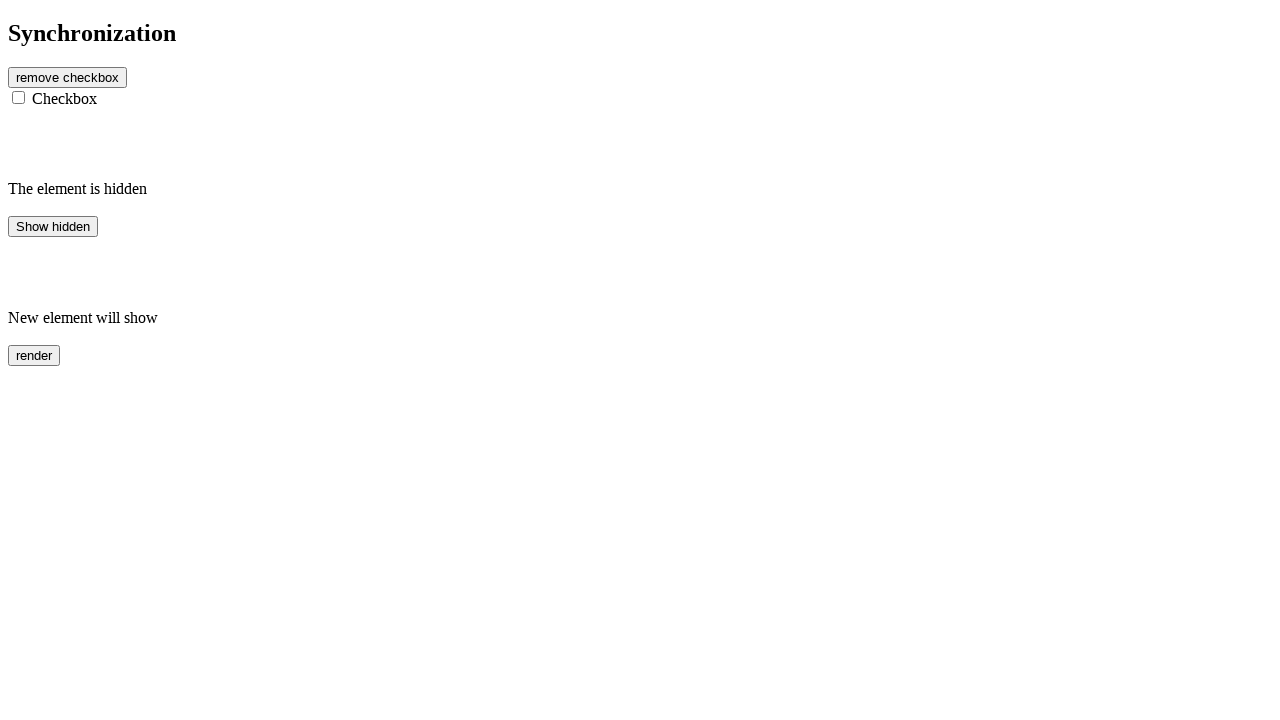

Navigated to synchronization test page
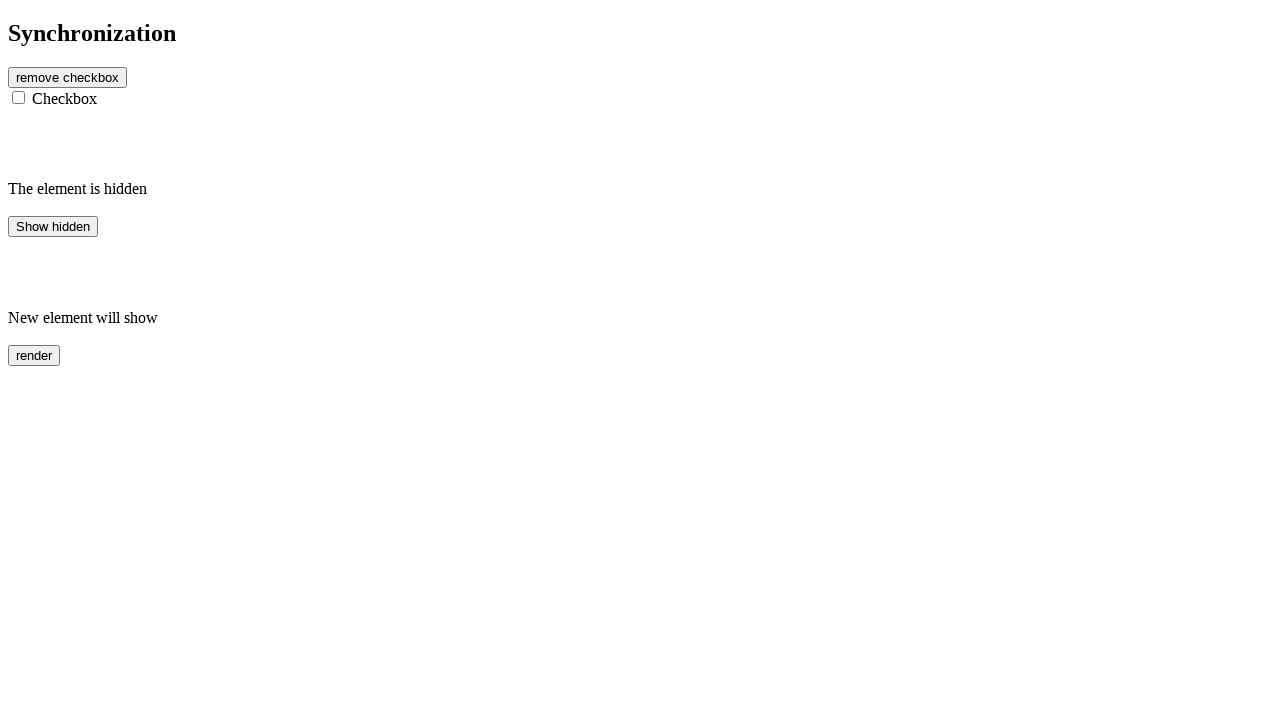

Clicked the hidden element button at (53, 226) on #hidden
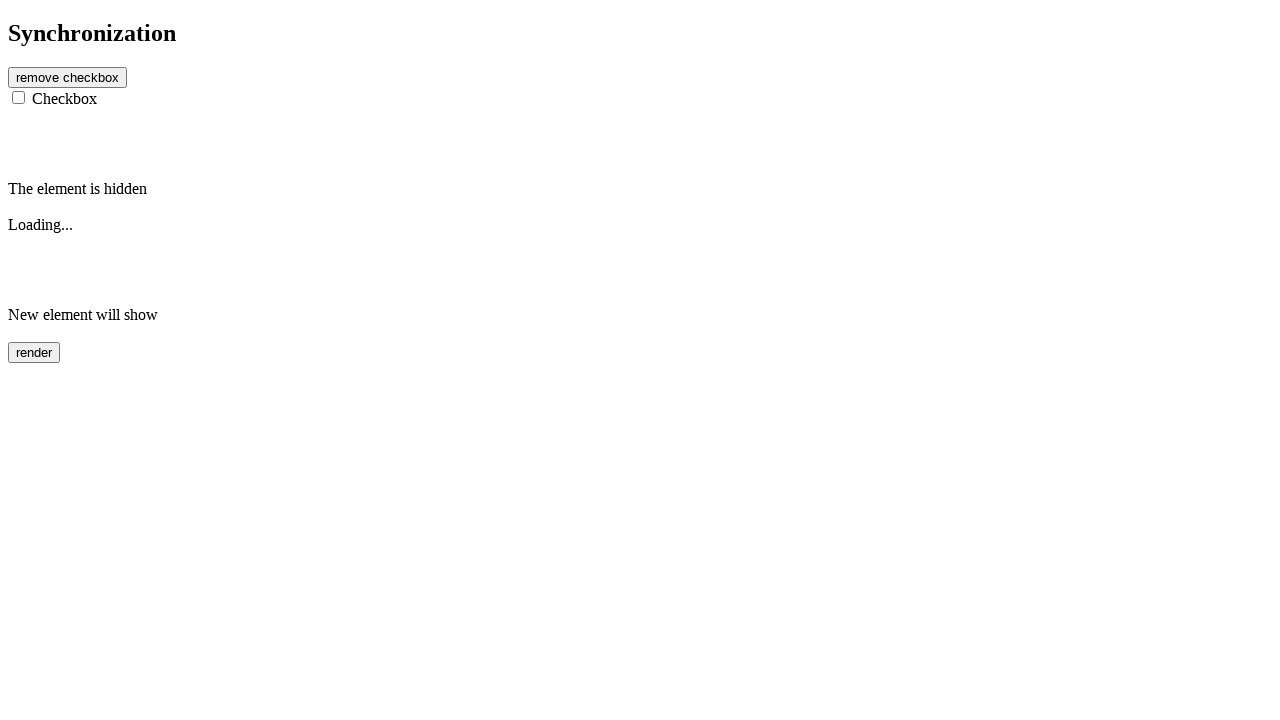

Finish element appeared after delay
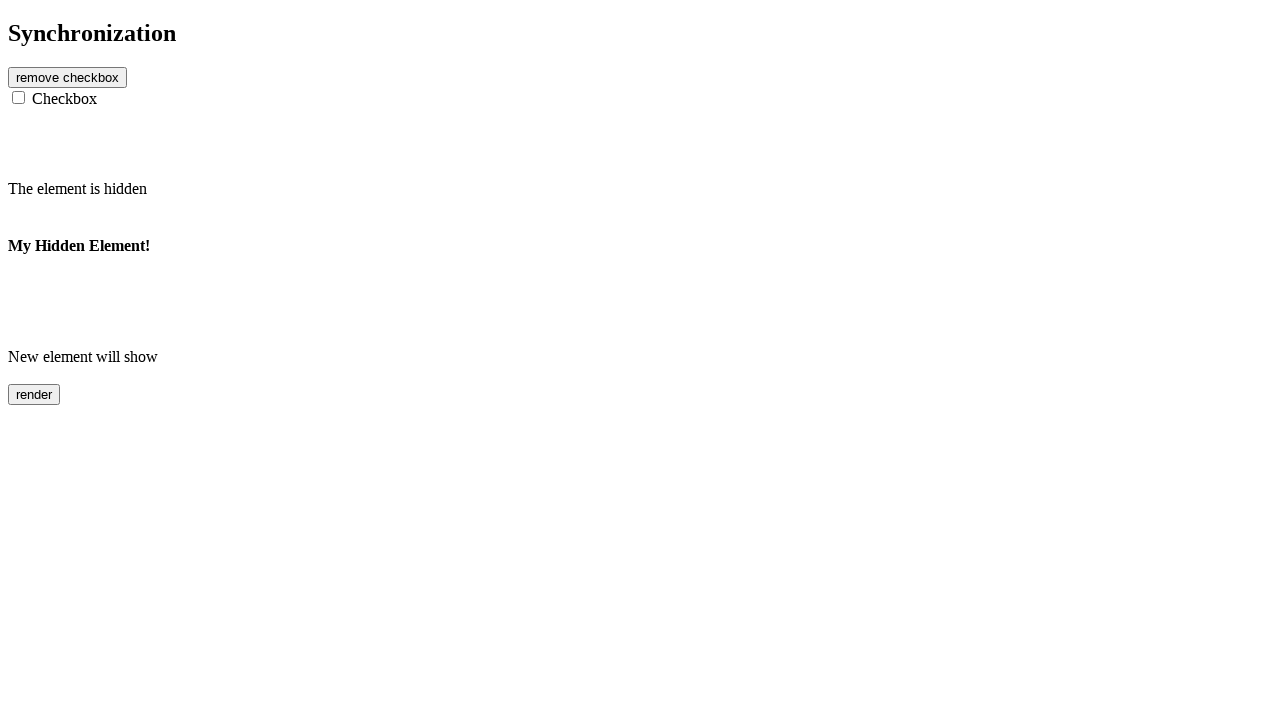

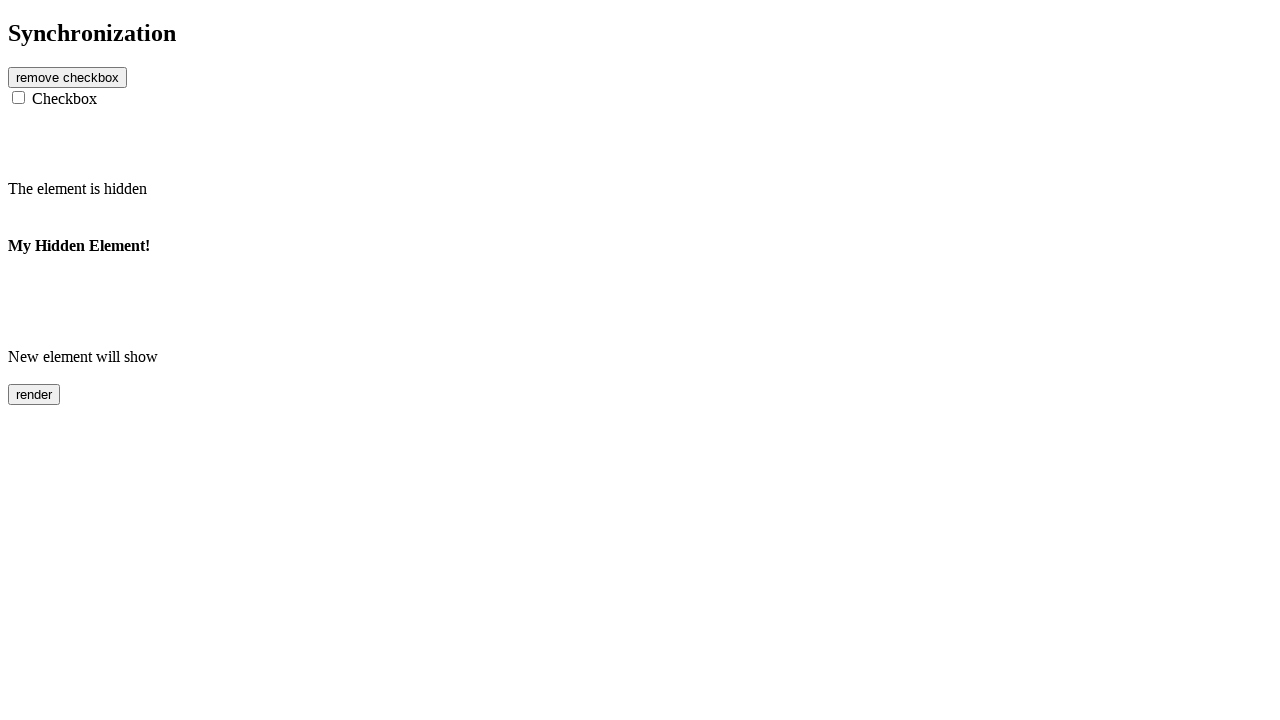